Tests text input functionality by navigating to the Text Input page, entering a custom name in the input field, and clicking a button that should change its name based on the input value.

Starting URL: http://uitestingplayground.com/

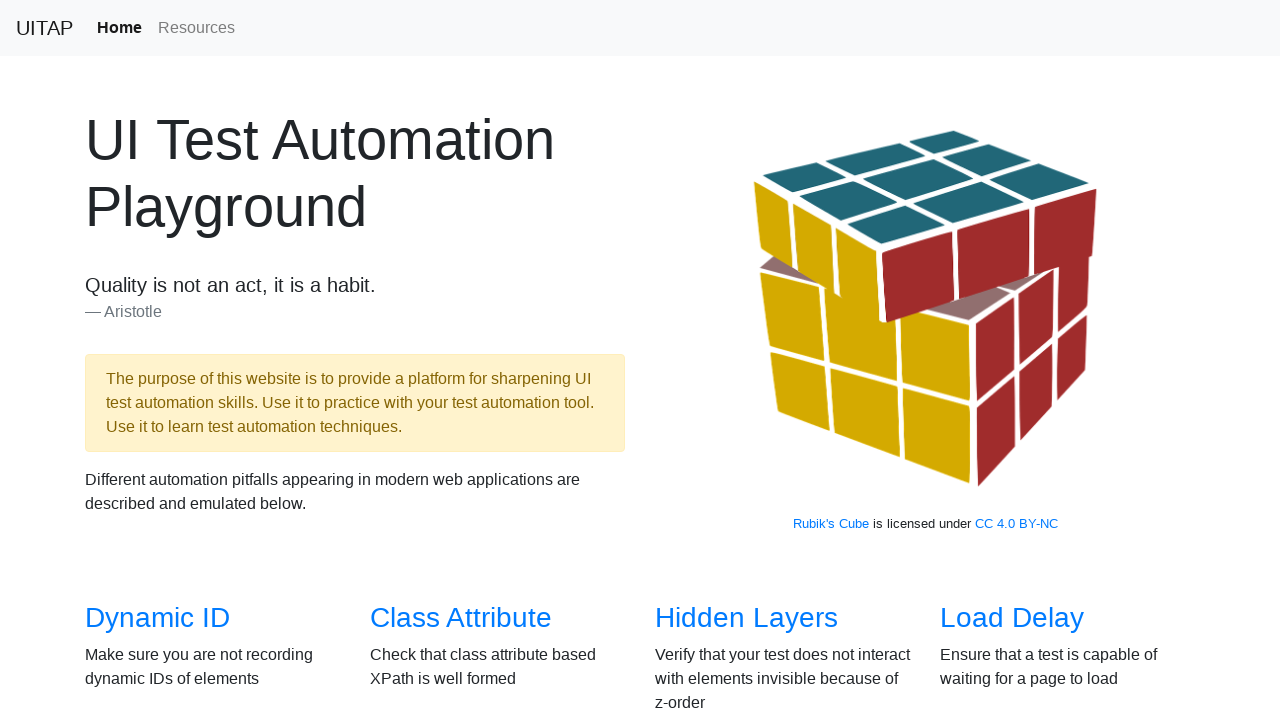

Clicked on the 'Text Input' link to navigate to the text input test page at (1002, 360) on internal:role=link[name="Text Input"i]
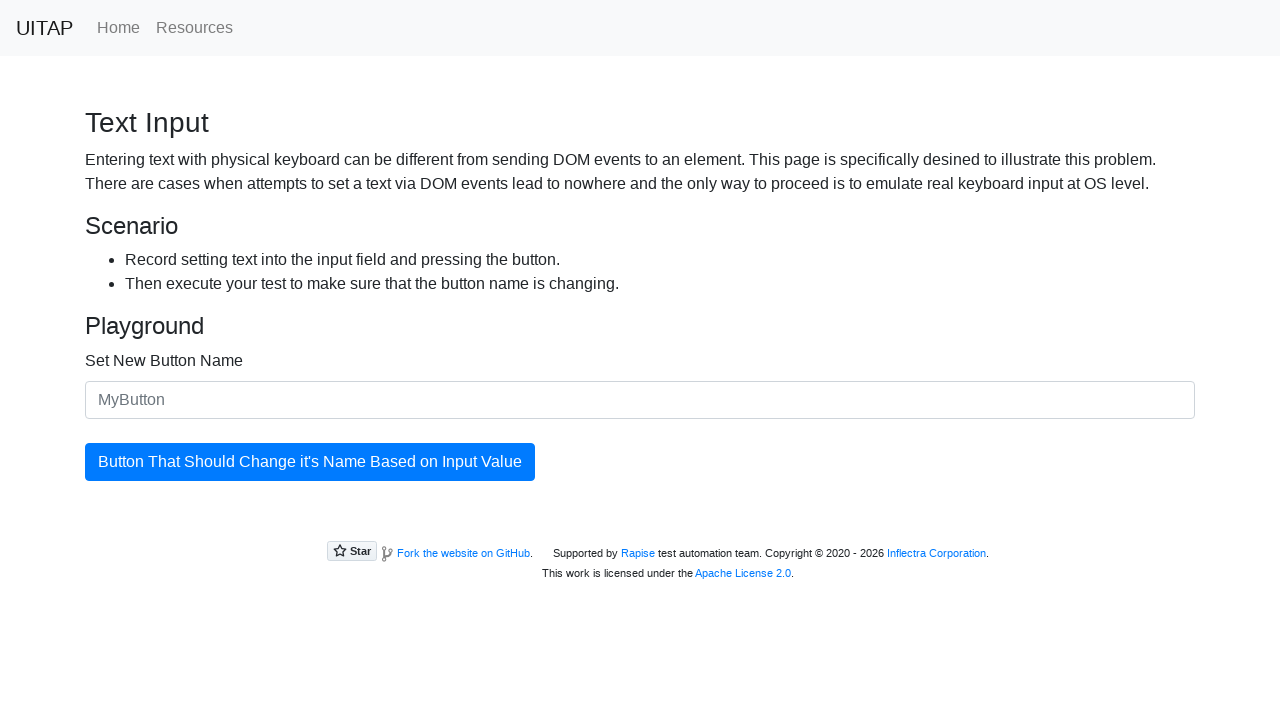

Clicked on the input field with placeholder 'MyButton' at (640, 400) on internal:attr=[placeholder="MyButton"i]
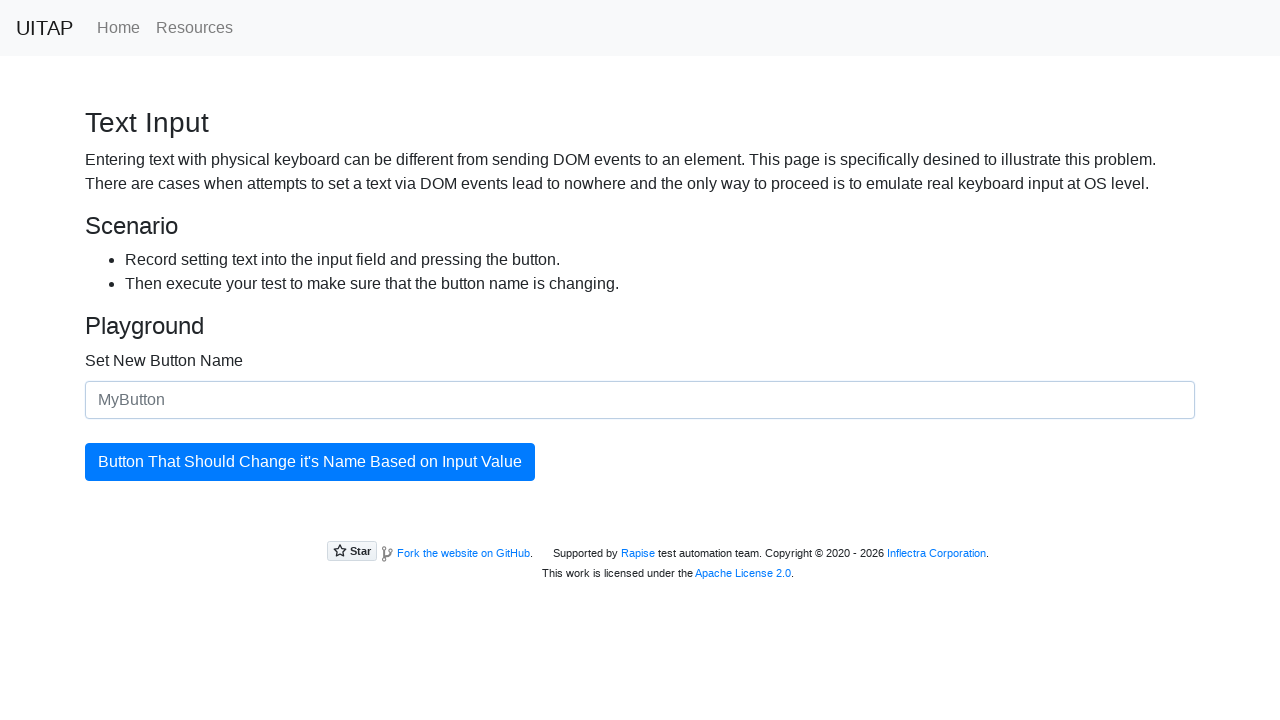

Filled the input field with custom name 'Misael' on internal:attr=[placeholder="MyButton"i]
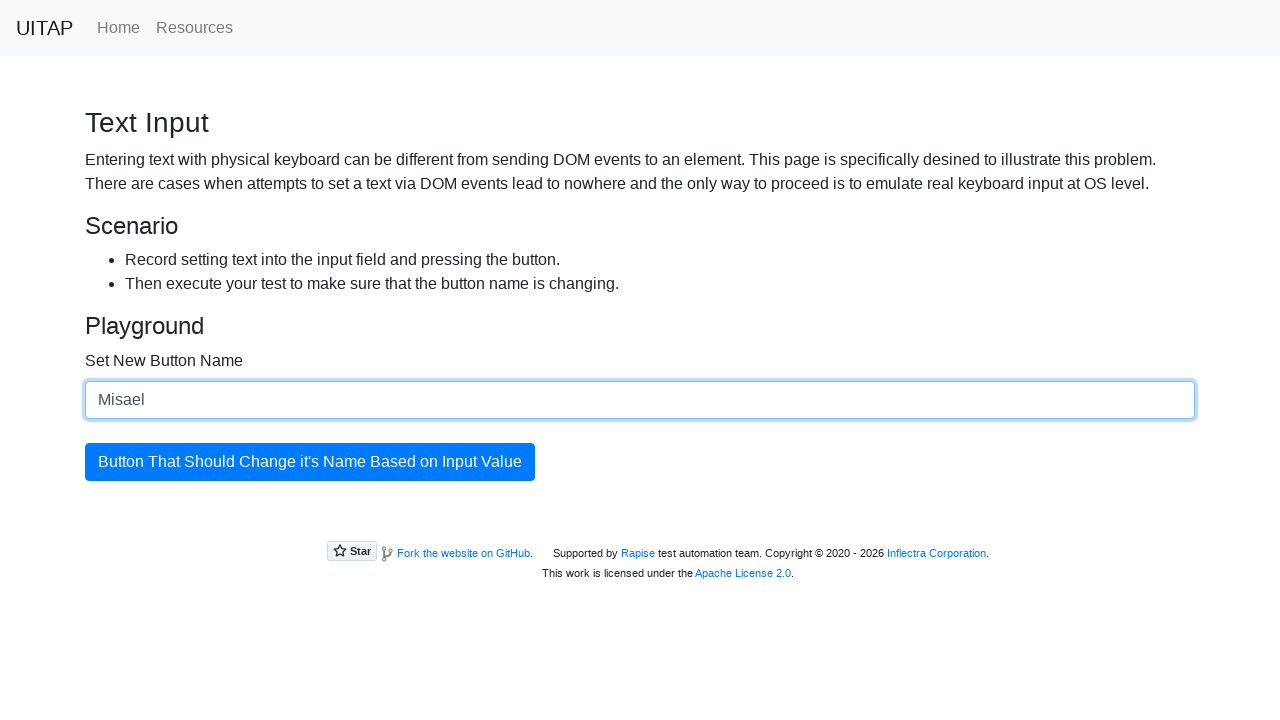

Clicked the button that should change its name based on the input value at (310, 462) on internal:role=button[name="Button That Should Change it's Name Based on Input Va
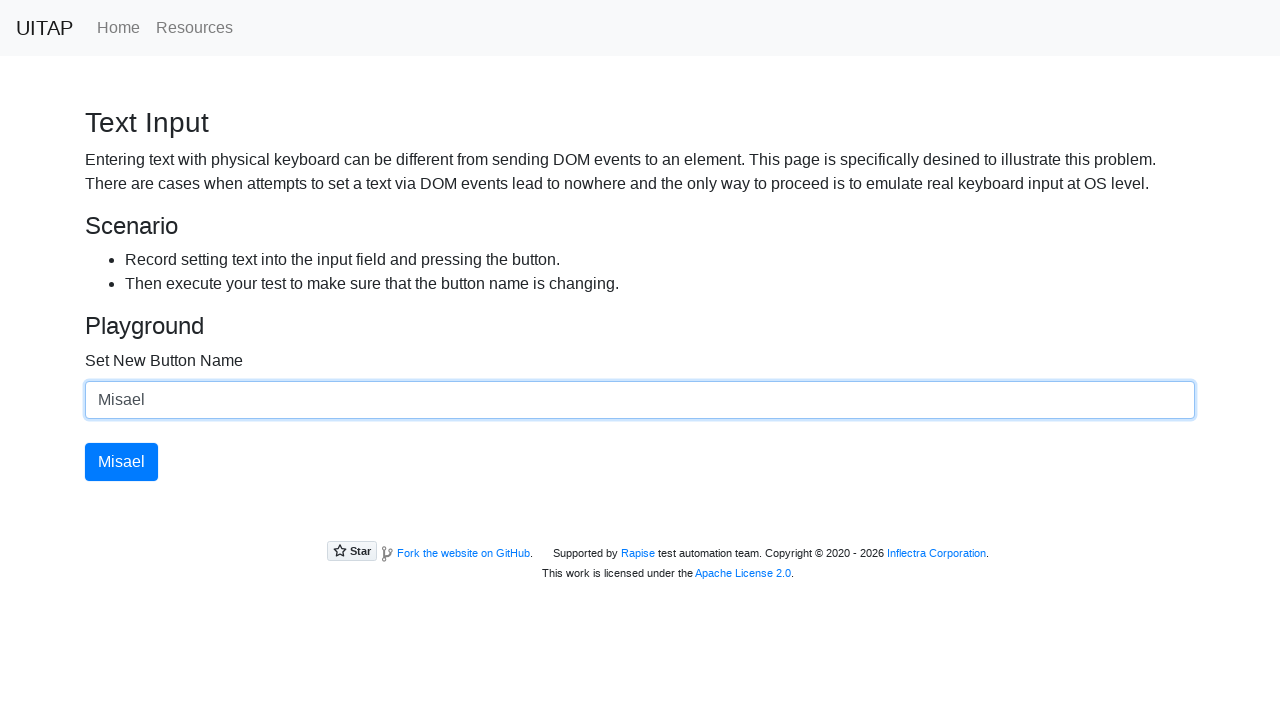

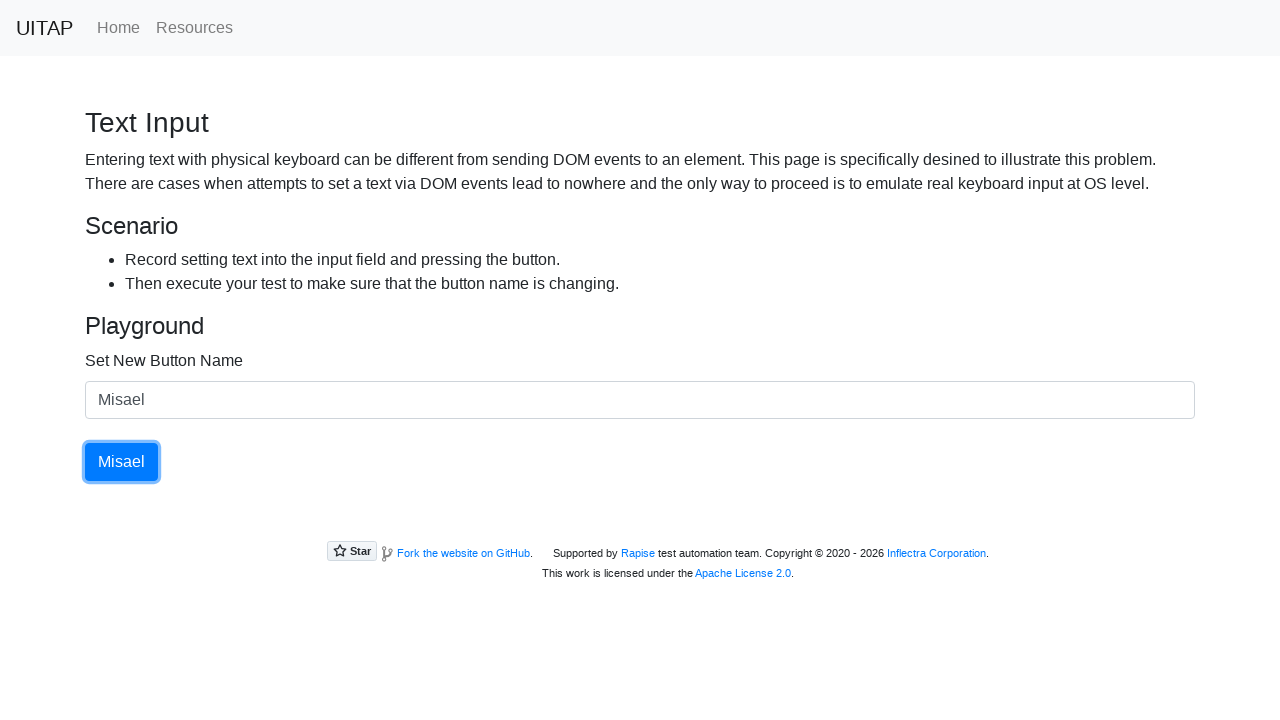